Tests sorting the Due column in descending order by clicking the column header twice and verifying the values are sorted correctly

Starting URL: http://the-internet.herokuapp.com/tables

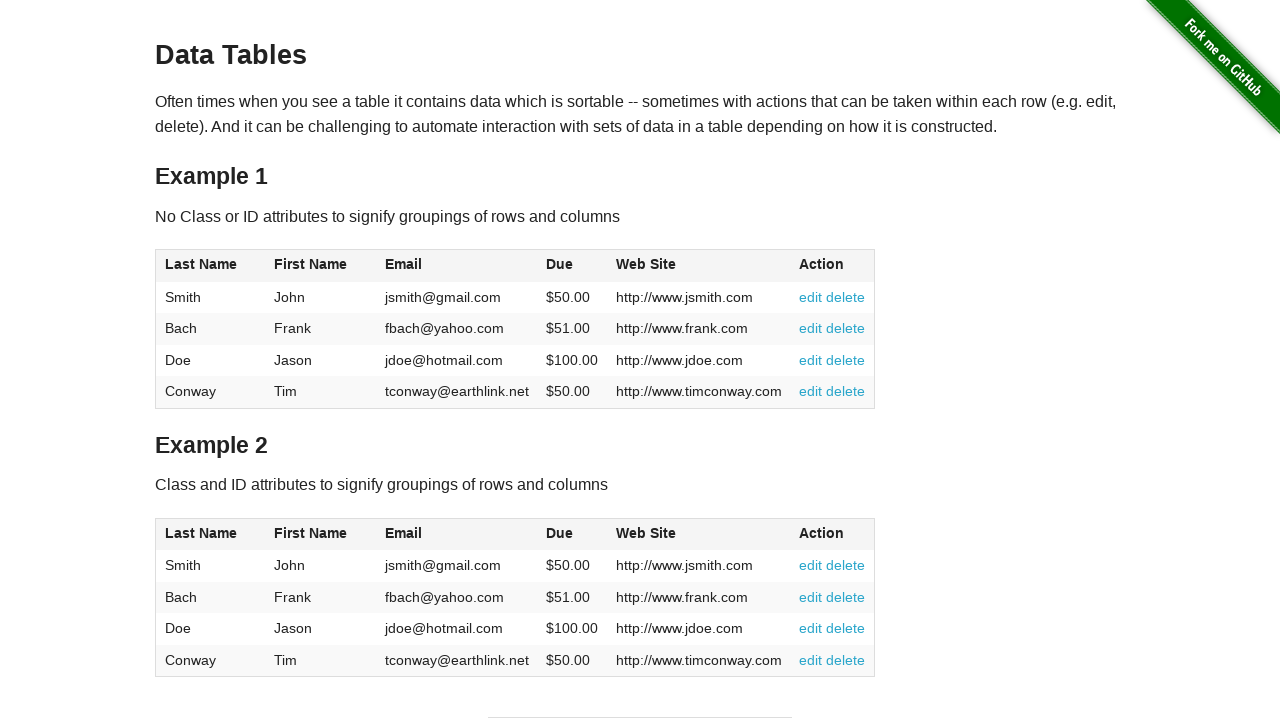

Clicked Due column header (first click) at (572, 266) on #table1 thead tr th:nth-of-type(4)
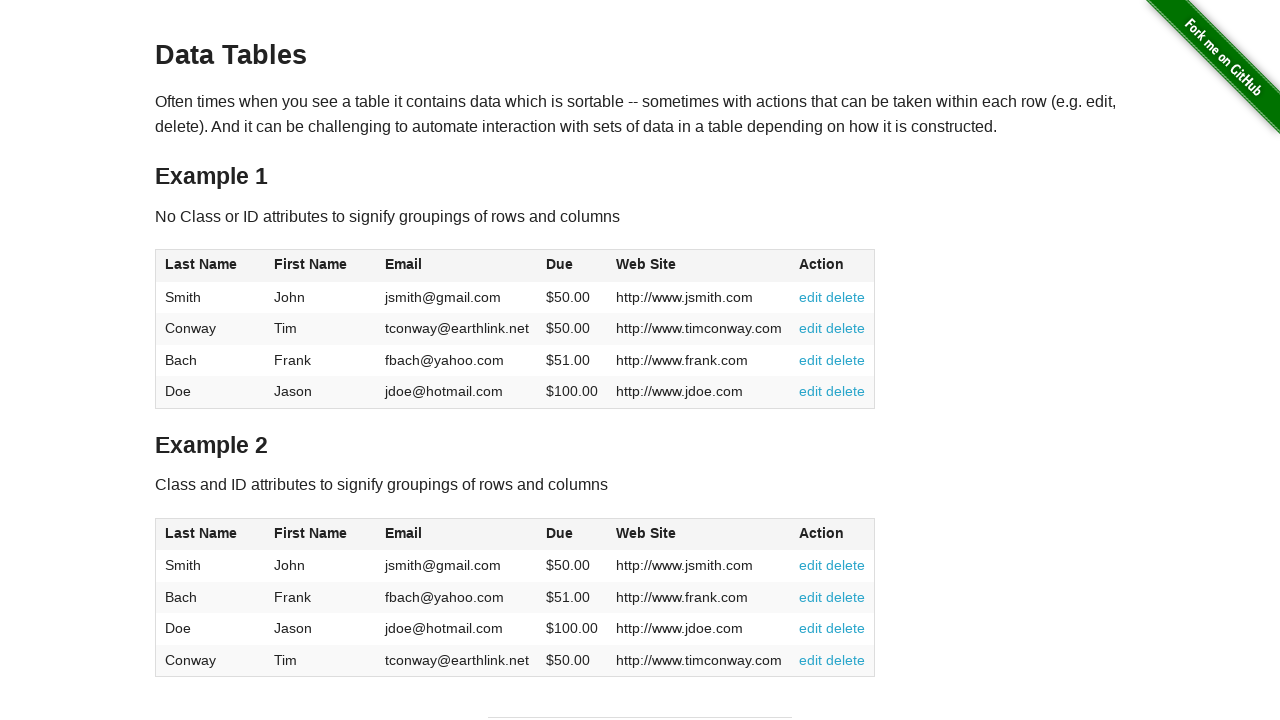

Clicked Due column header (second click) to sort descending at (572, 266) on #table1 thead tr th:nth-of-type(4)
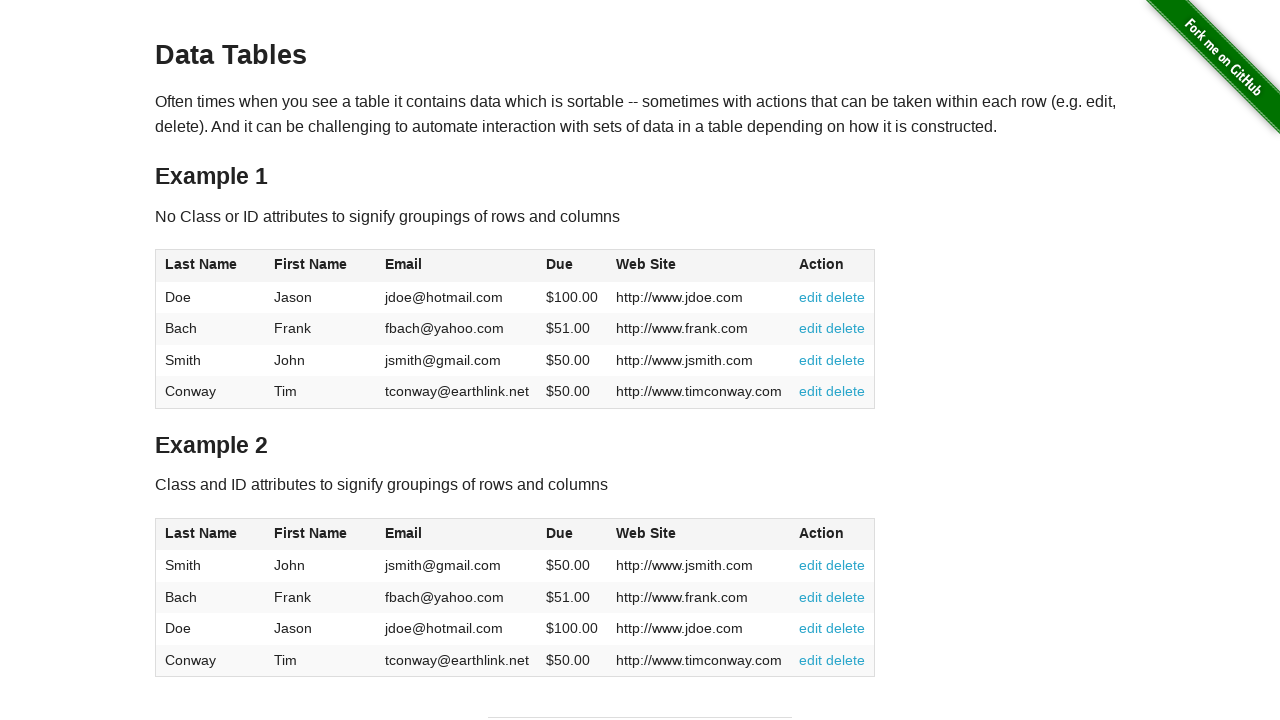

Verified table Due column loaded
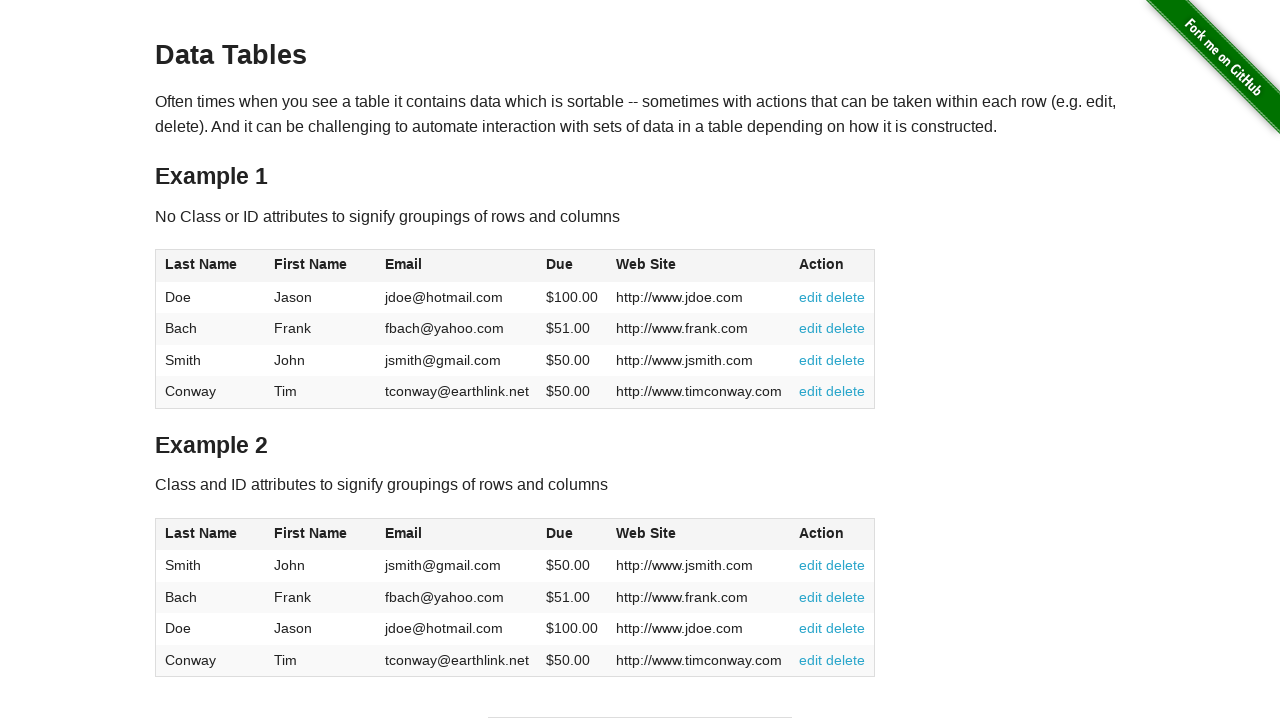

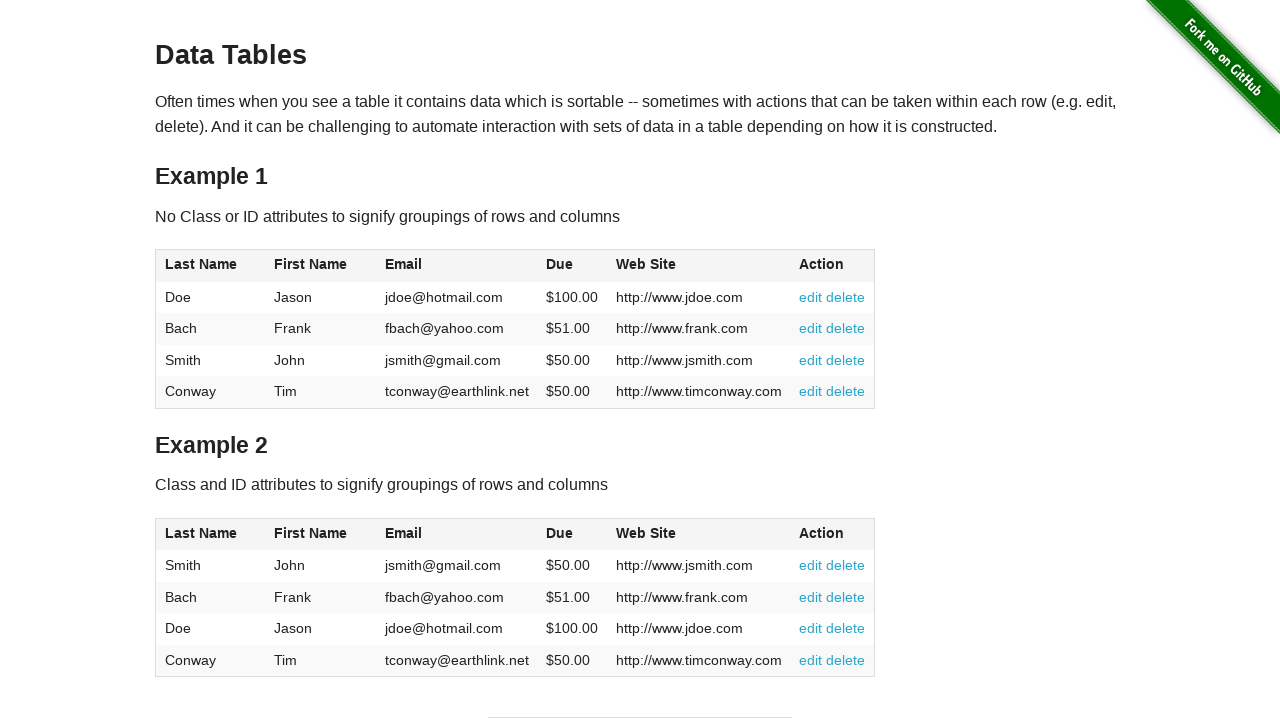